Tests contact form validation by submitting an empty form to verify error messages appear, then filling in the required fields (forename, email, message) and verifying the errors disappear.

Starting URL: https://jupiter.cloud.planittesting.com/

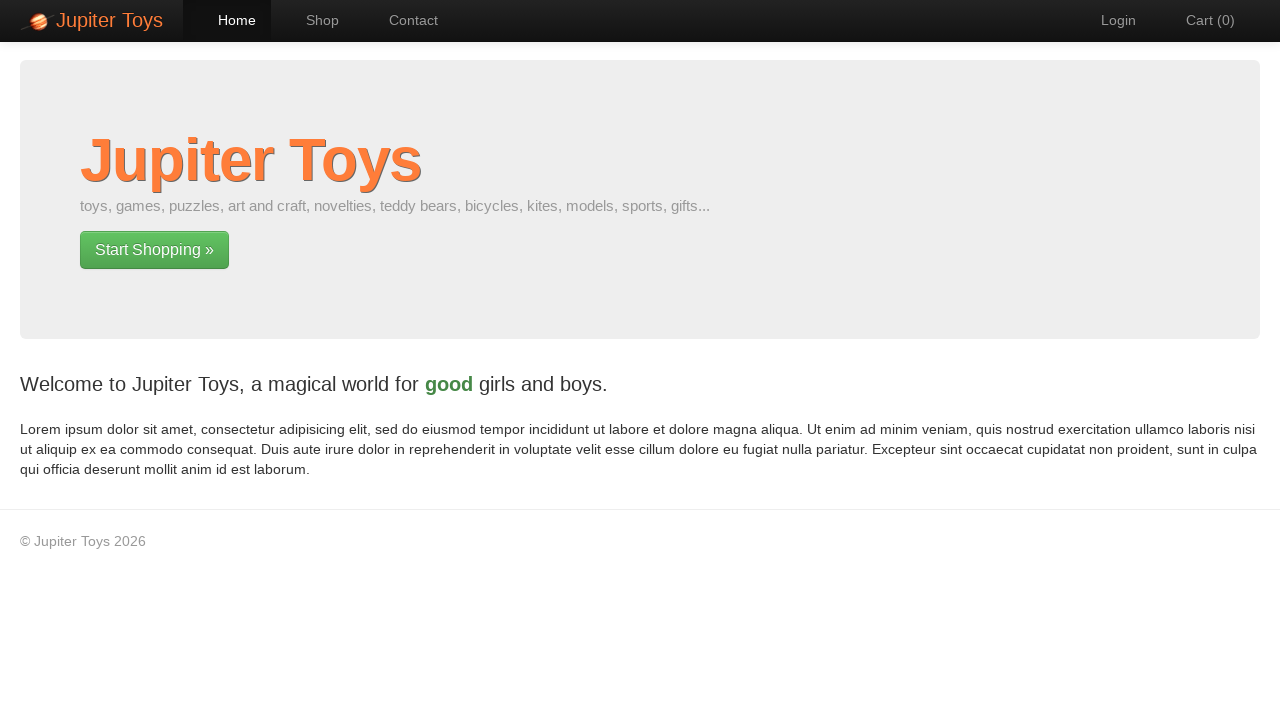

Clicked Contact link to navigate to contact page at (404, 20) on text=Contact
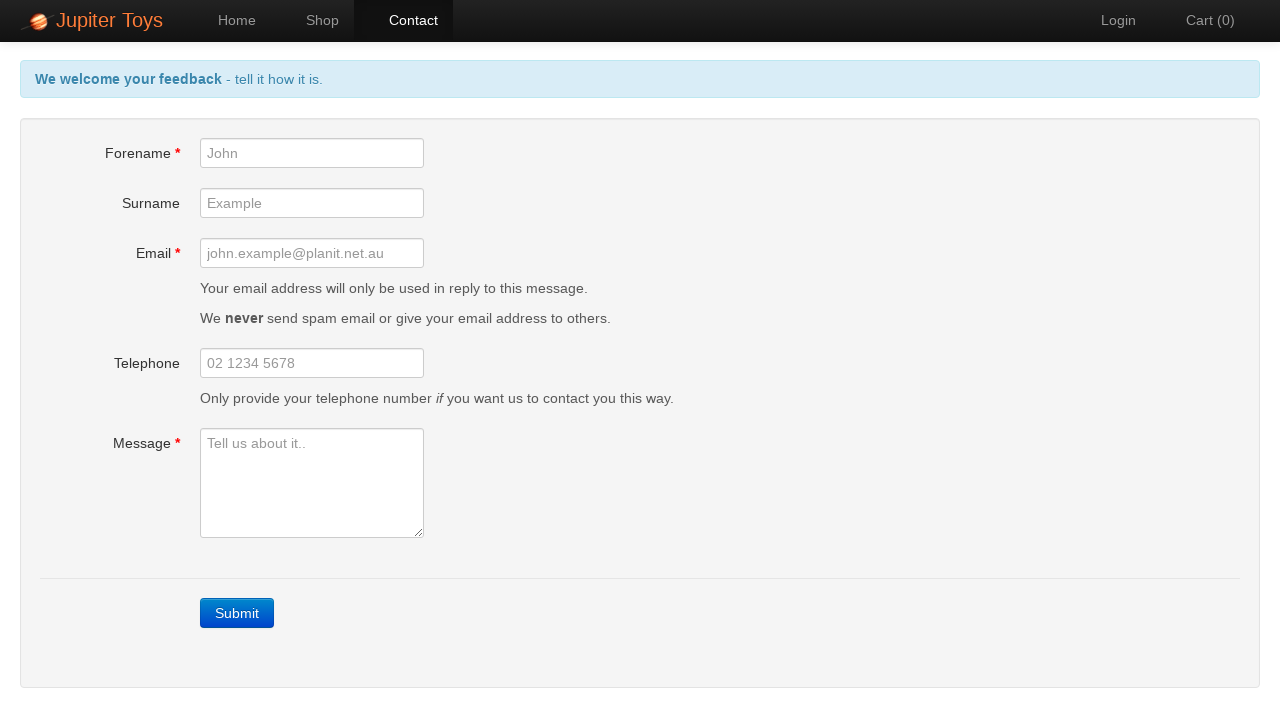

Clicked Submit button to trigger form validation errors at (237, 613) on text=Submit
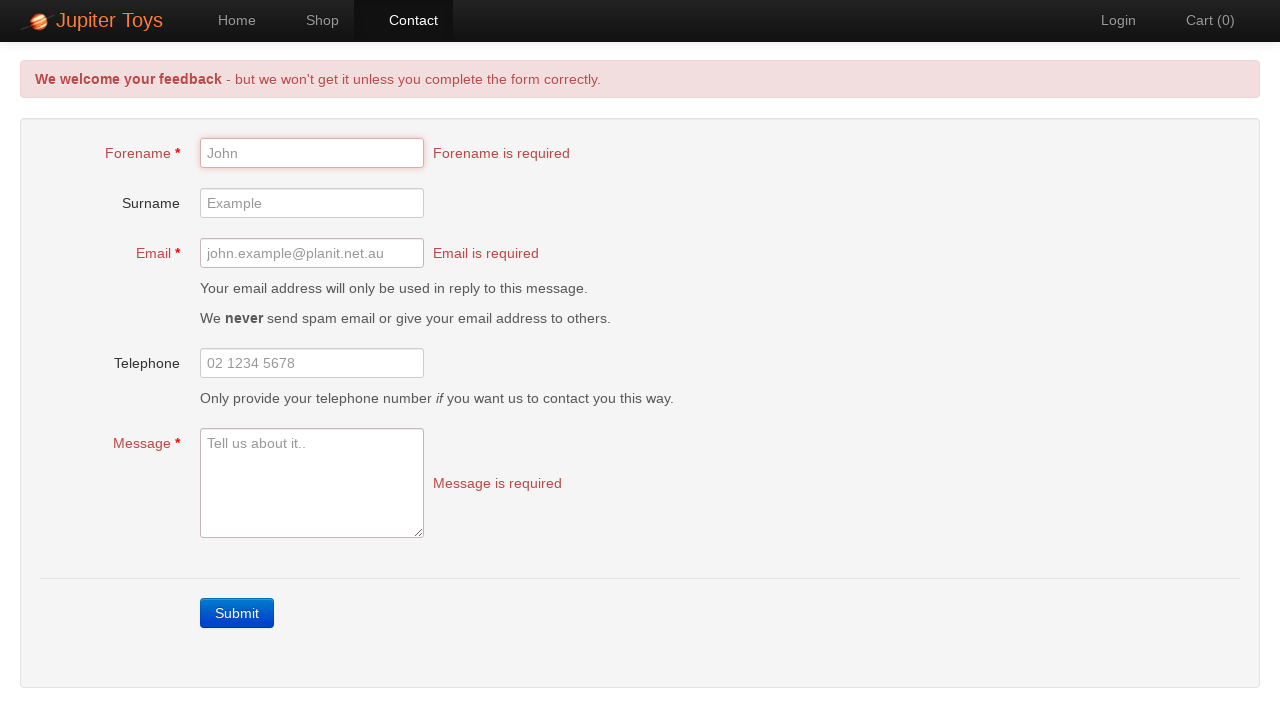

Verified error alert is displayed after submitting empty form
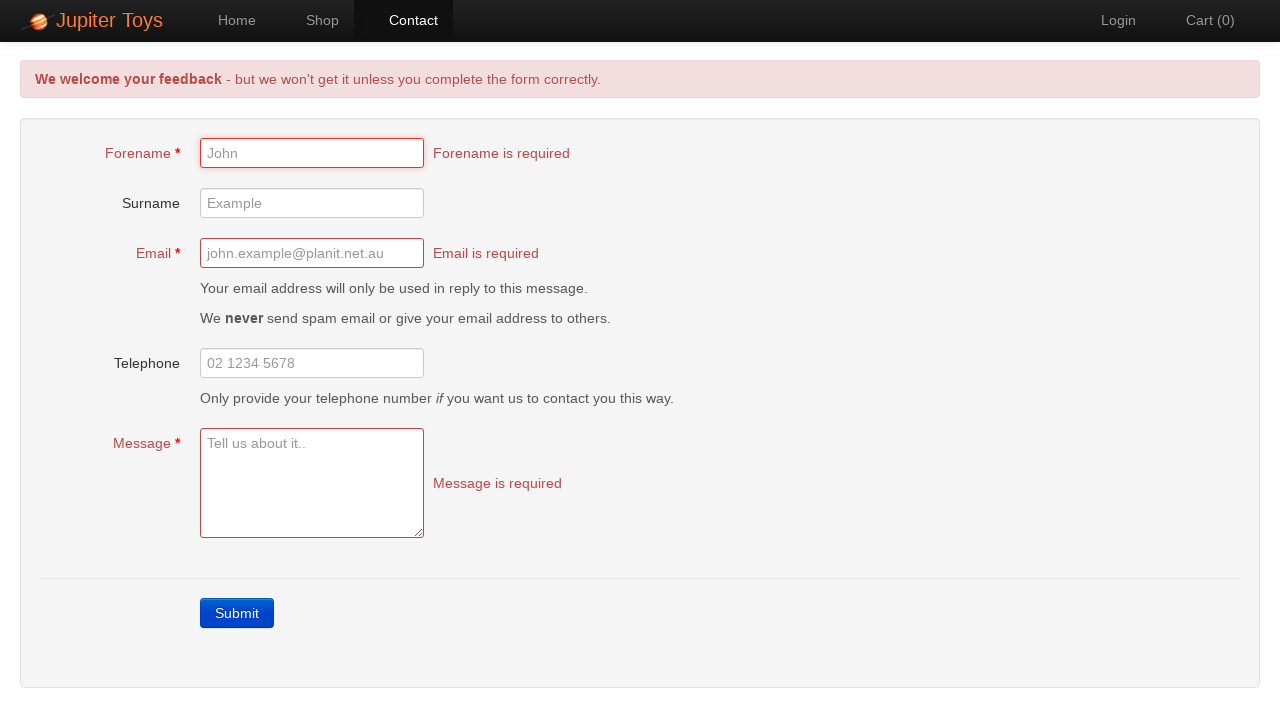

Verified forename field error message is shown
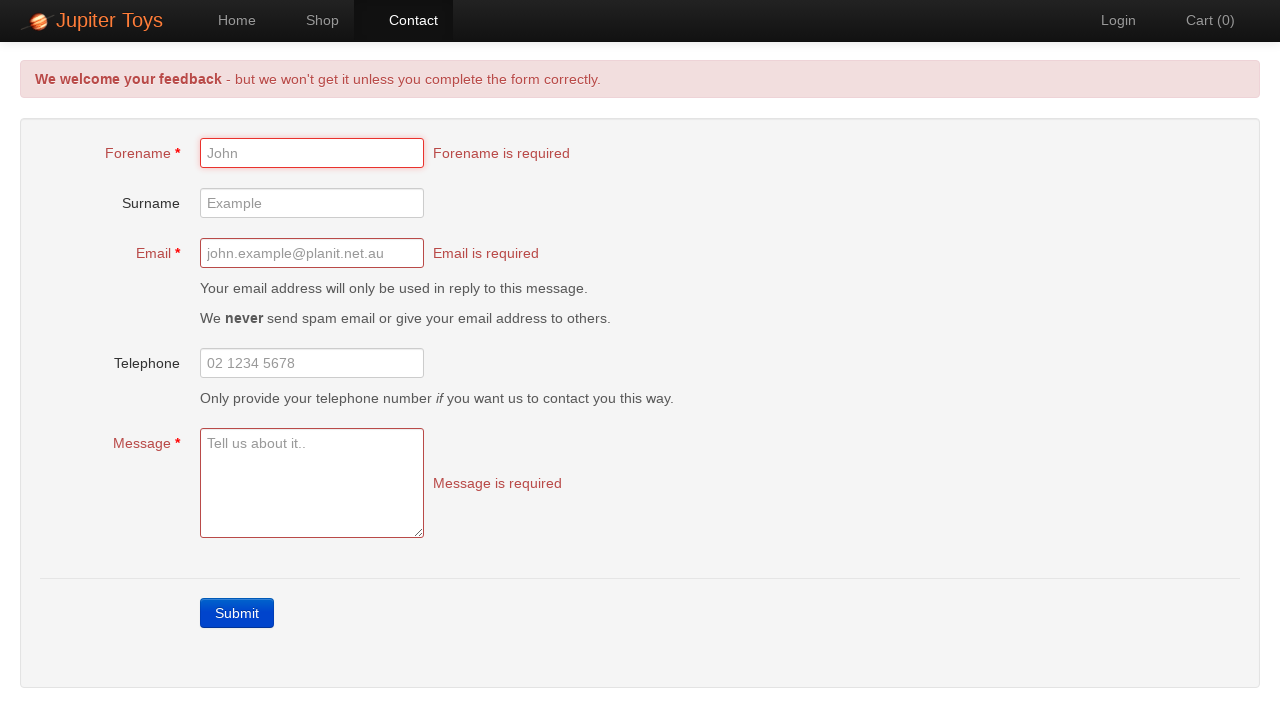

Verified email field error message is shown
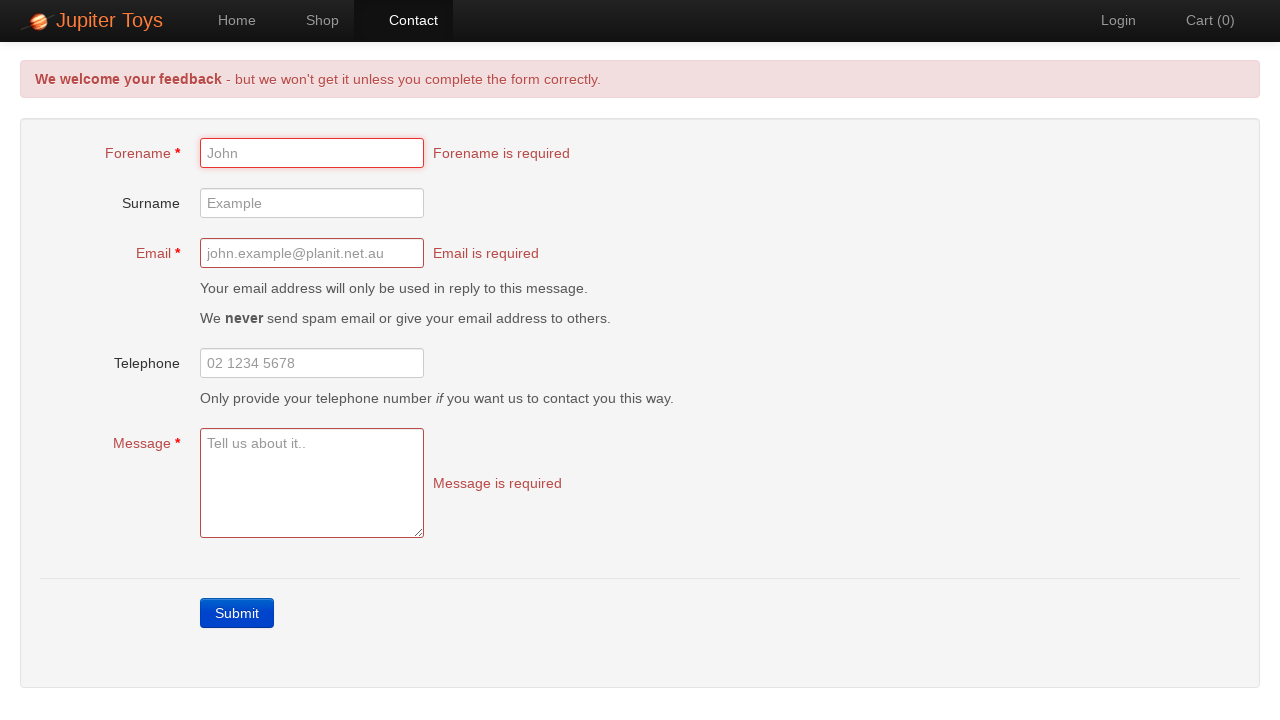

Verified message field error message is shown
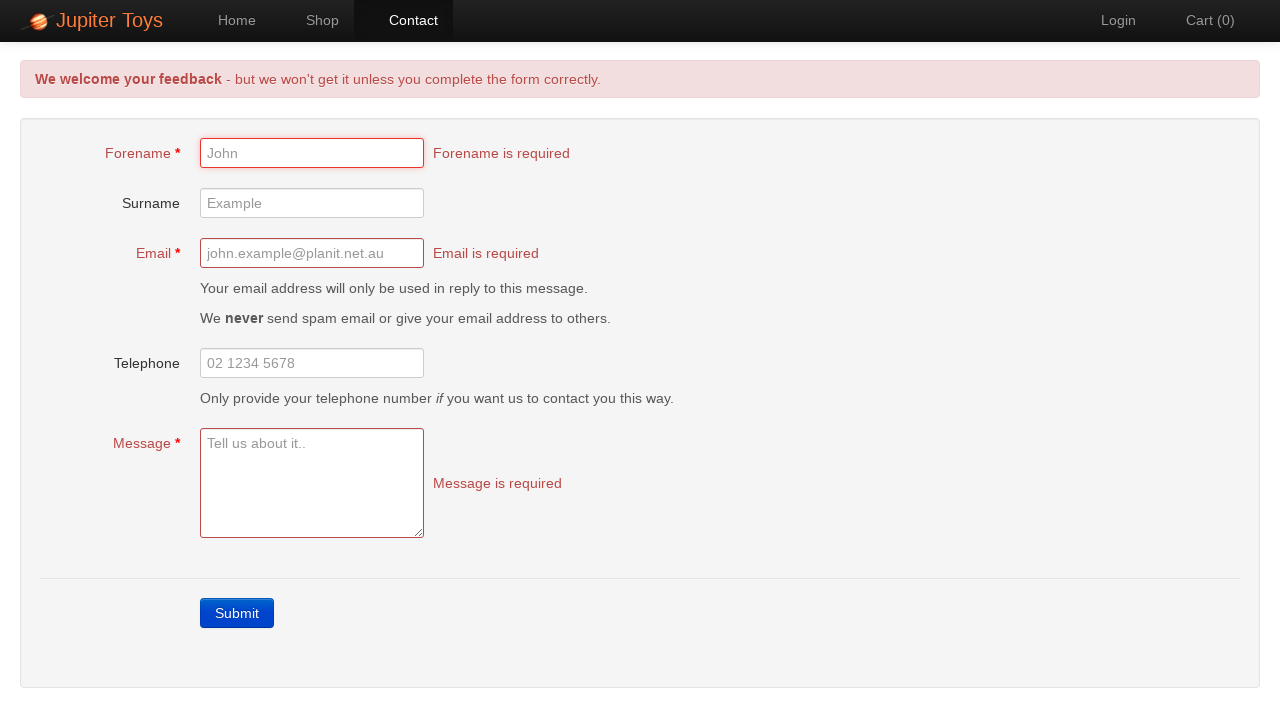

Filled forename field with 'Alex' on #forename
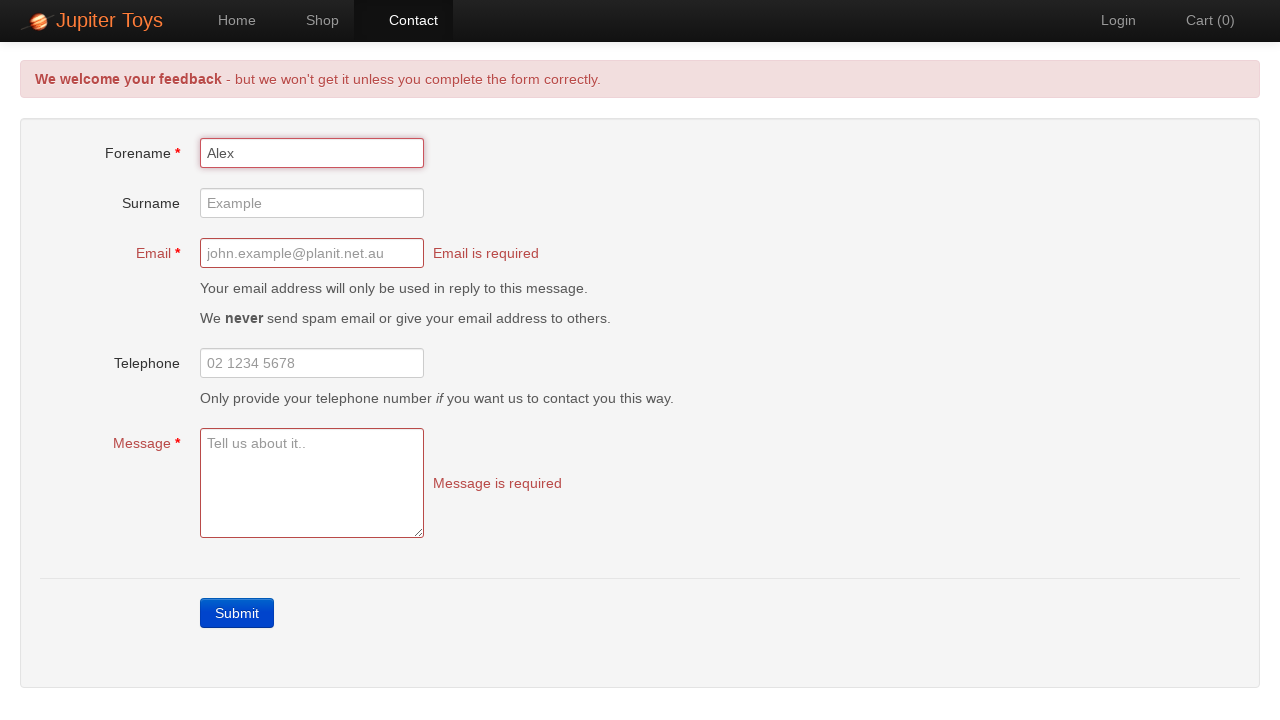

Filled email field with 'alex@gmail.com' on #email
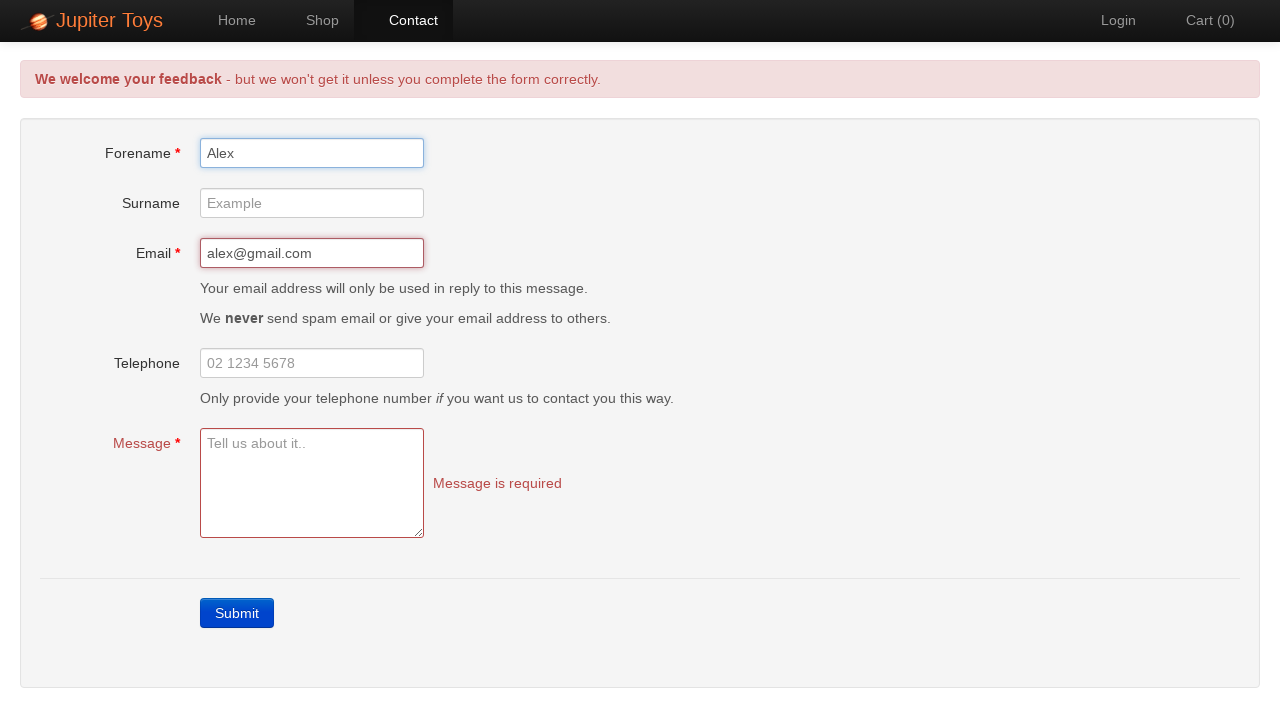

Filled message field with 'This is a test message for the contact form' on #message
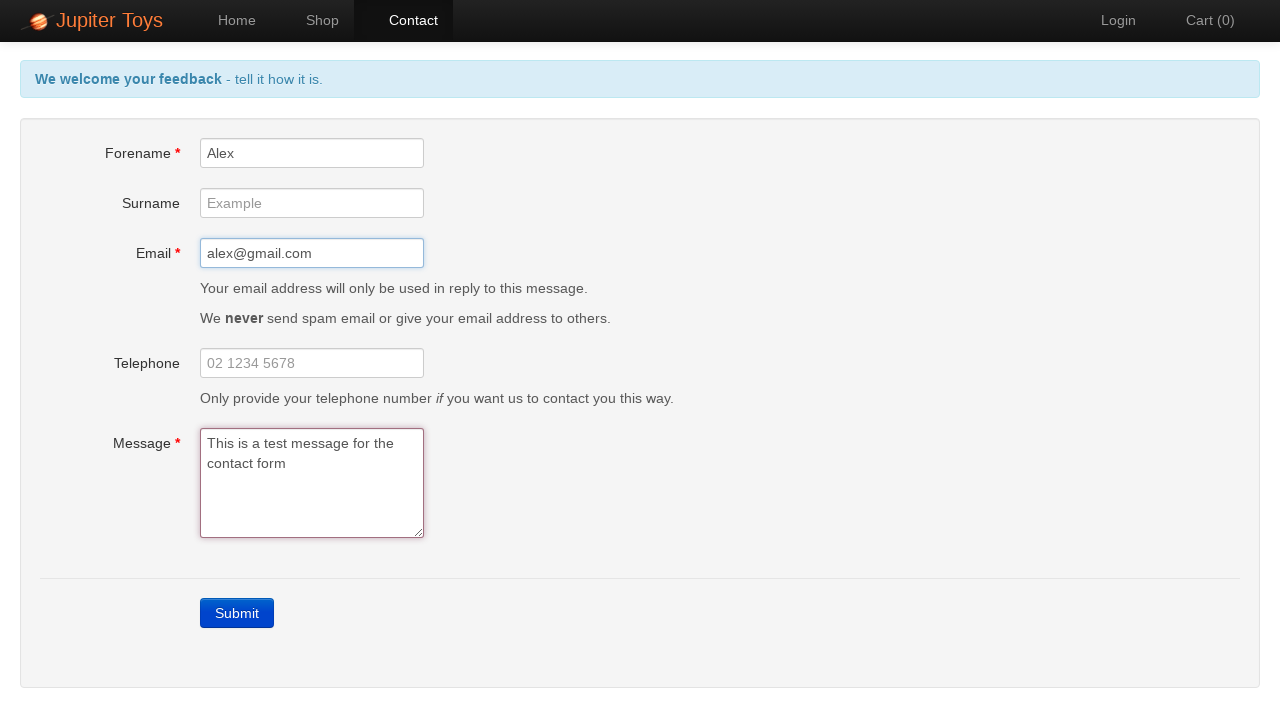

Verified forename error message disappeared after field was populated
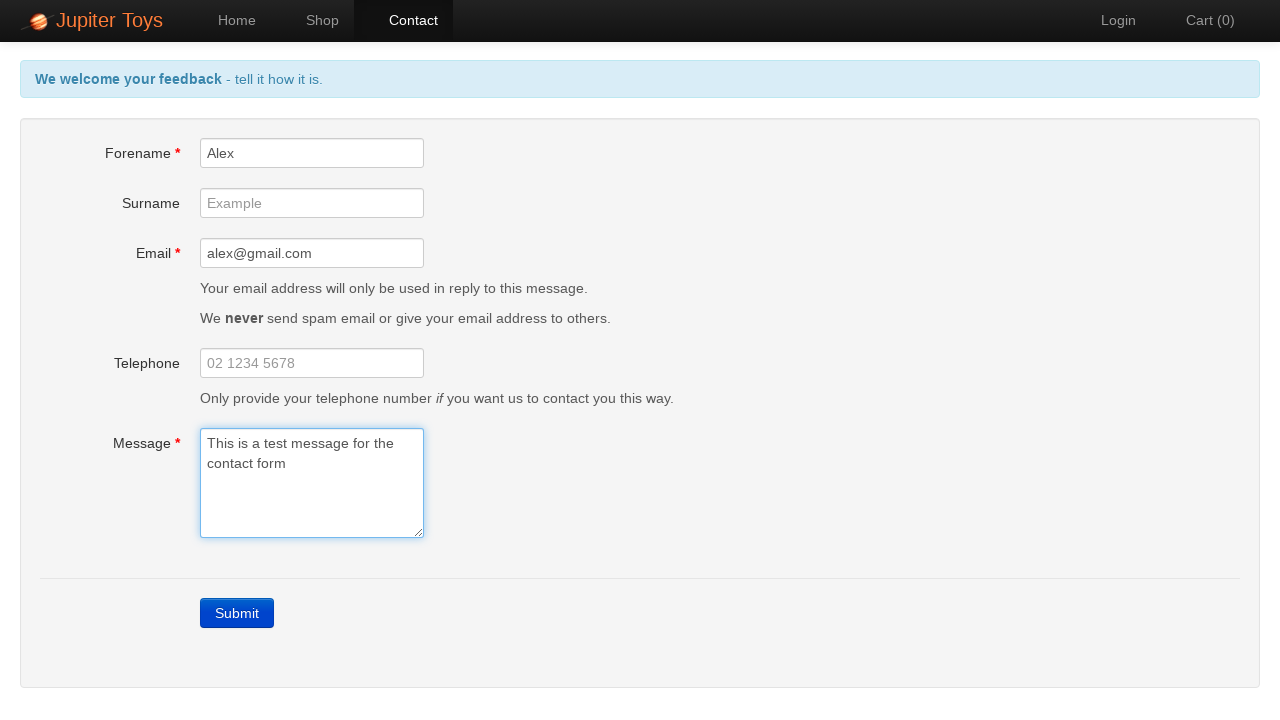

Verified email error message disappeared after field was populated
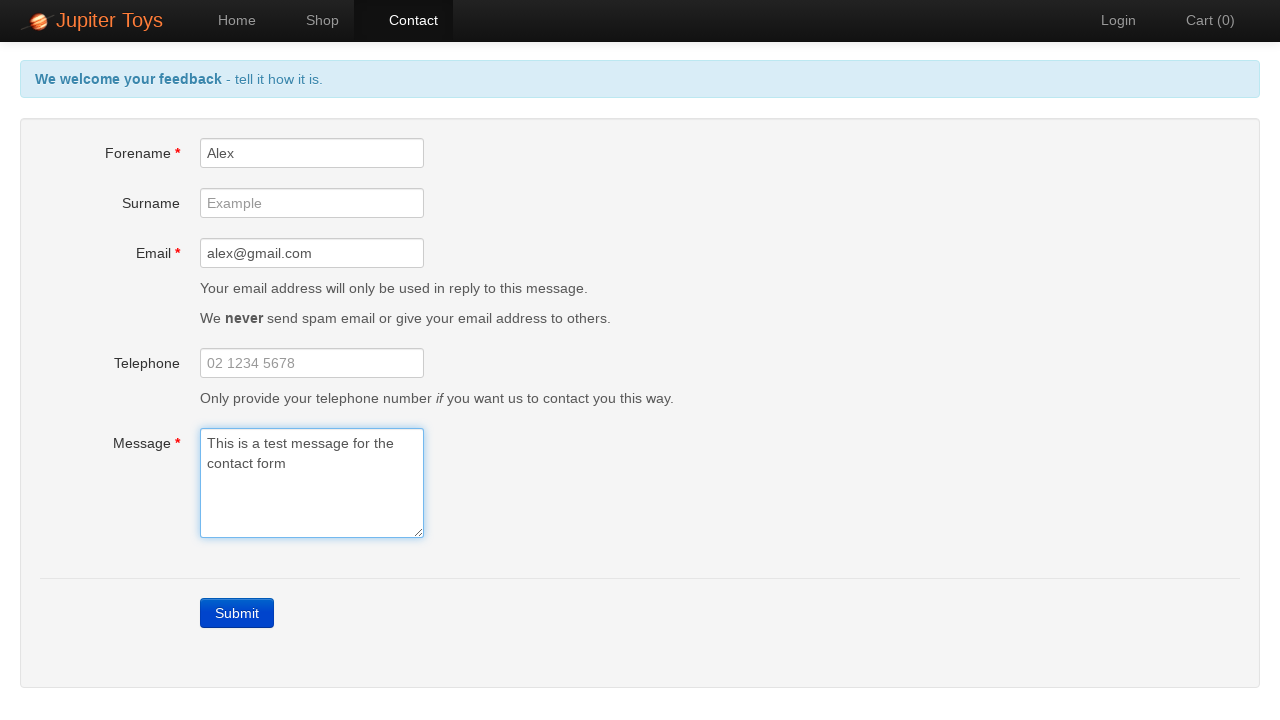

Verified message error message disappeared after field was populated
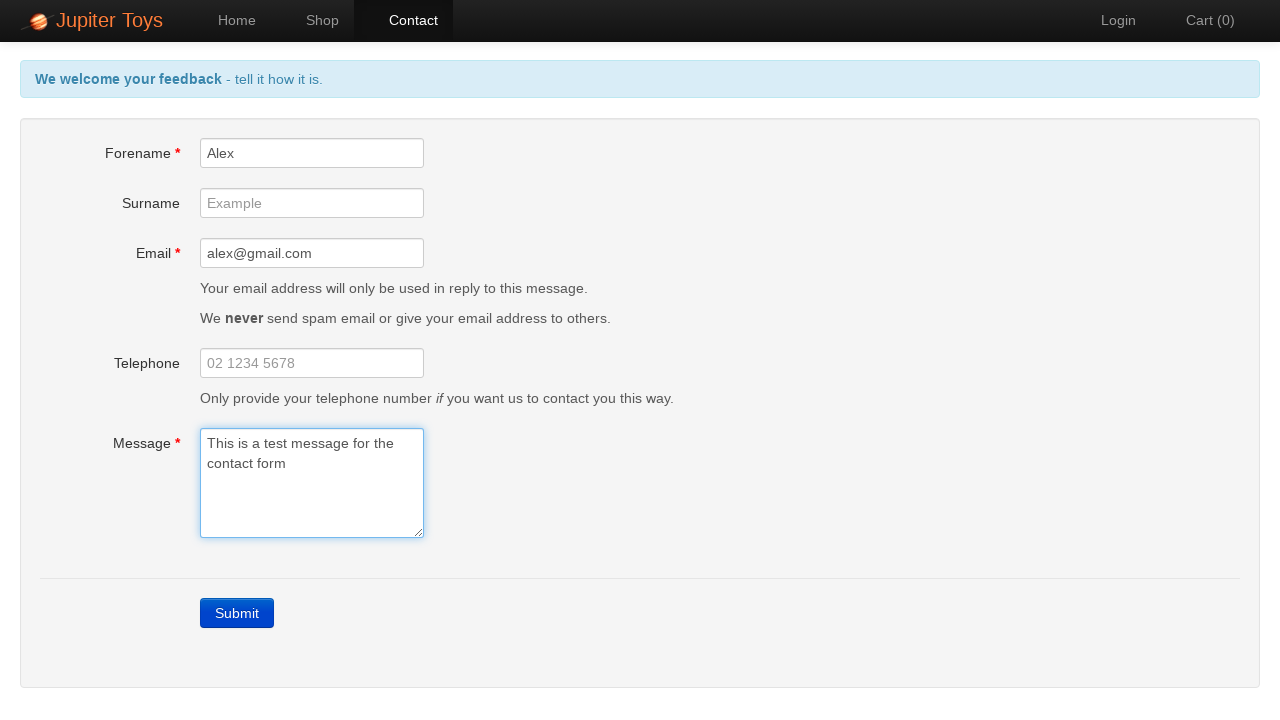

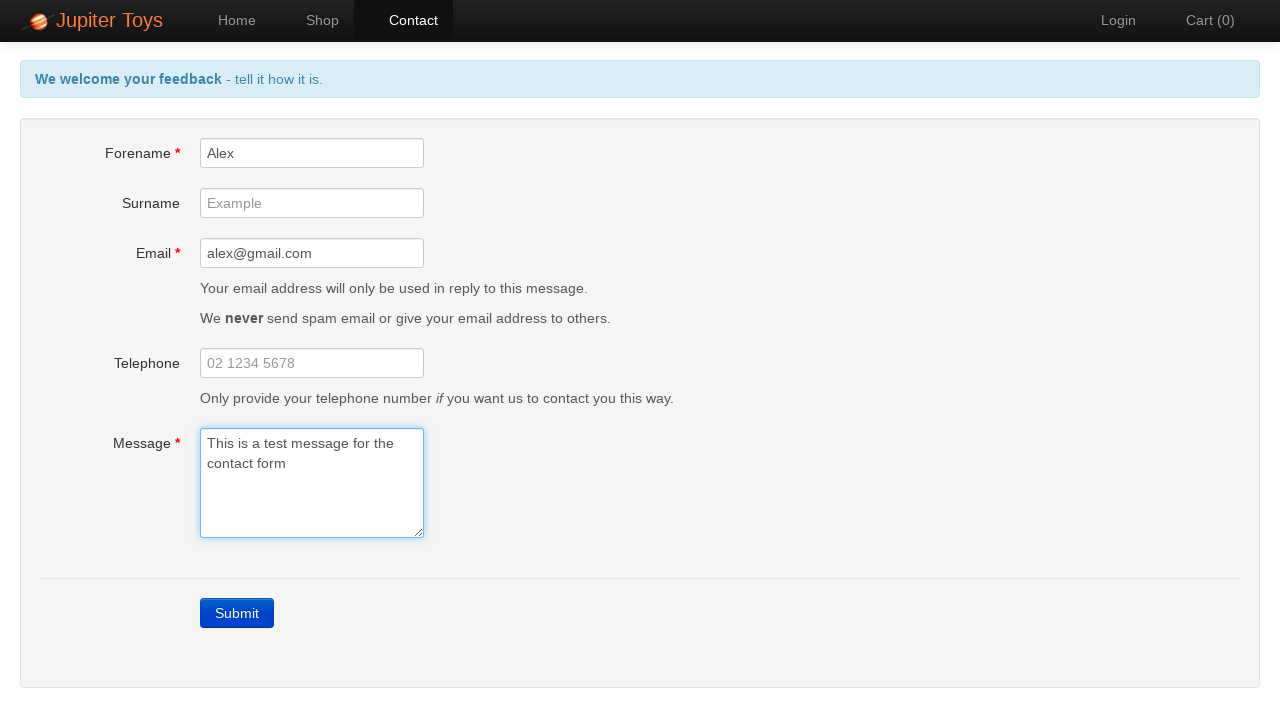